Tests dynamic controls functionality by clicking a checkbox, removing it, enabling a text input field, entering text, then disabling the input field and verifying it becomes disabled.

Starting URL: https://the-internet.herokuapp.com/dynamic_controls

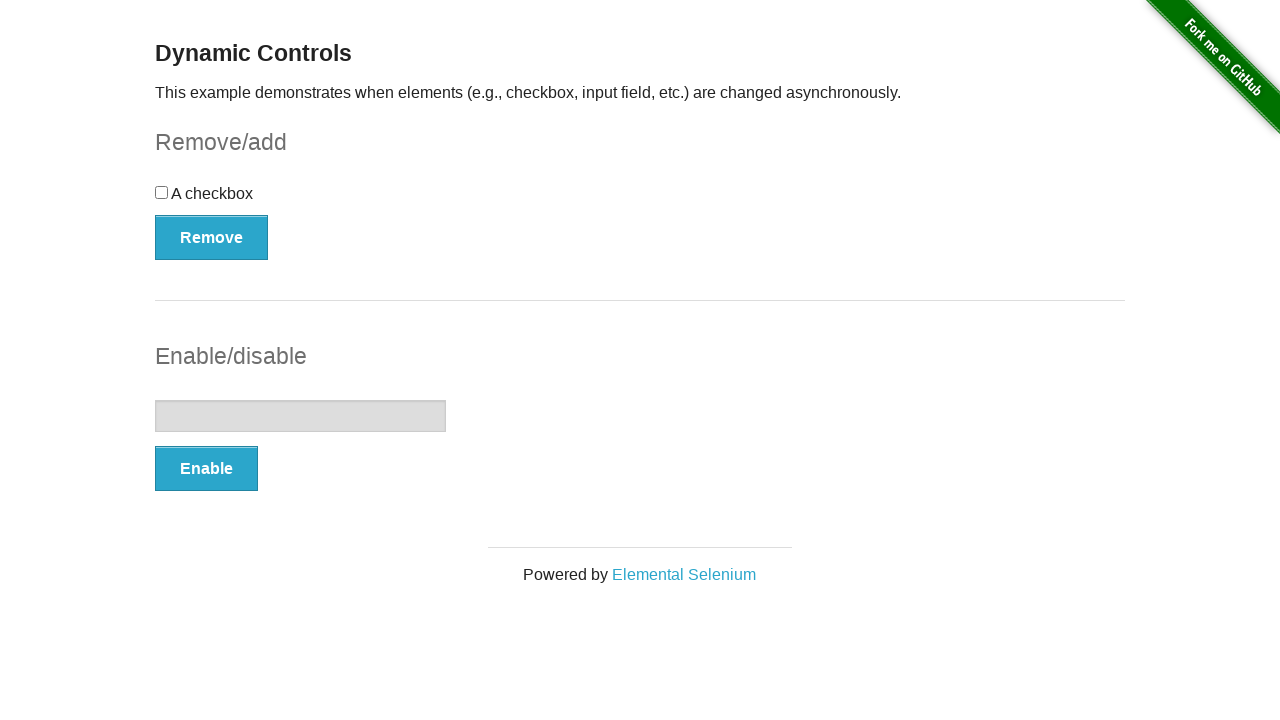

Clicked the checkbox at (162, 192) on input[type='checkbox']
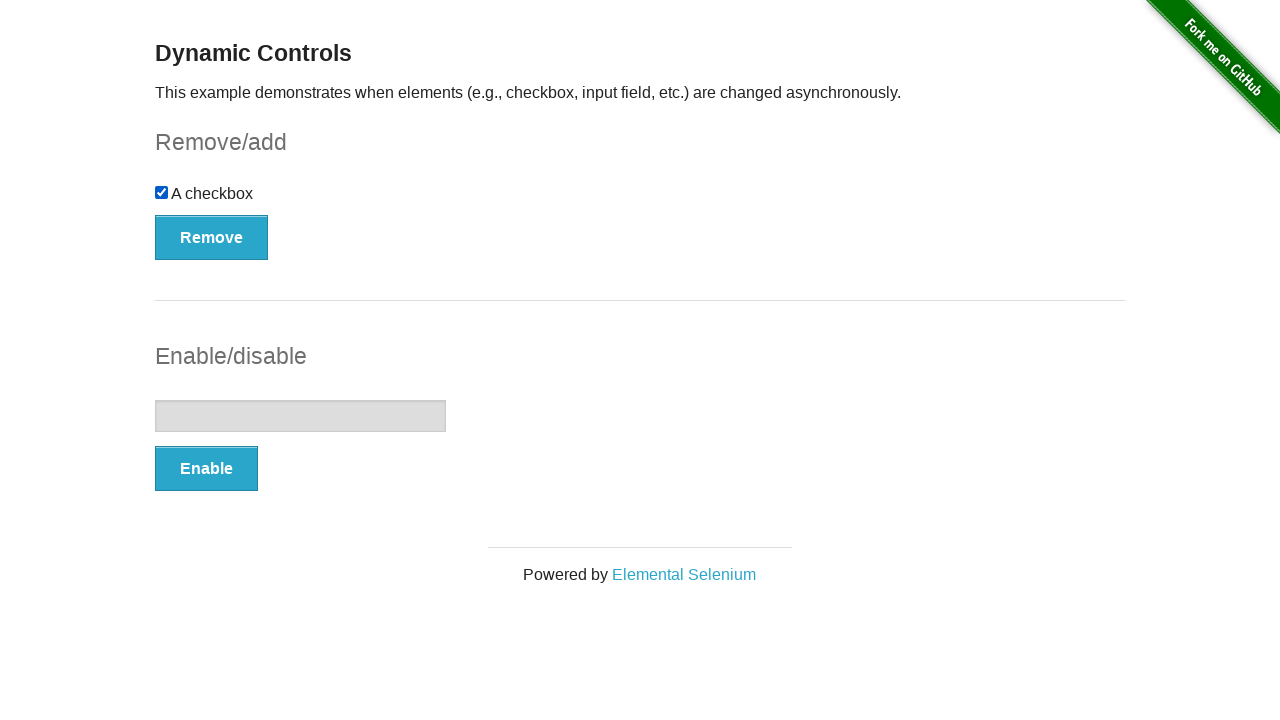

Clicked the Remove button at (212, 237) on button:text('Remove')
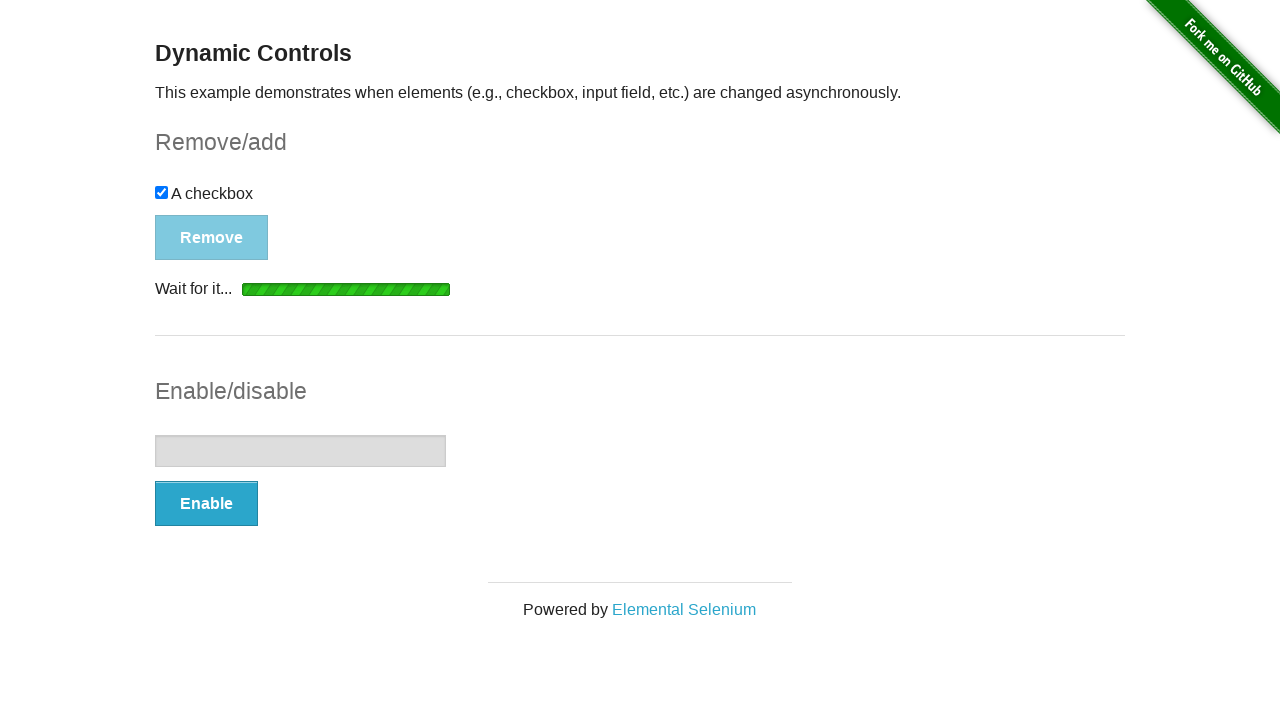

Verified the 'It's gone!' message appeared
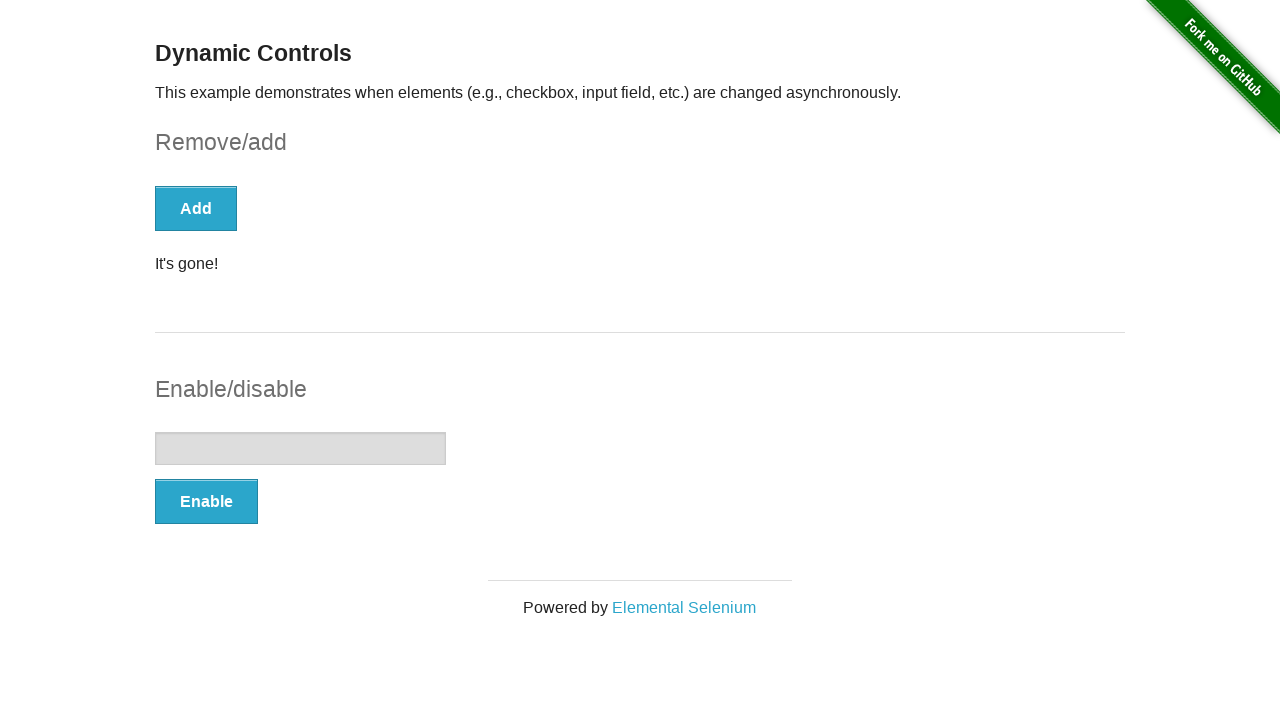

Clicked the Enable button at (206, 501) on button:text('Enable')
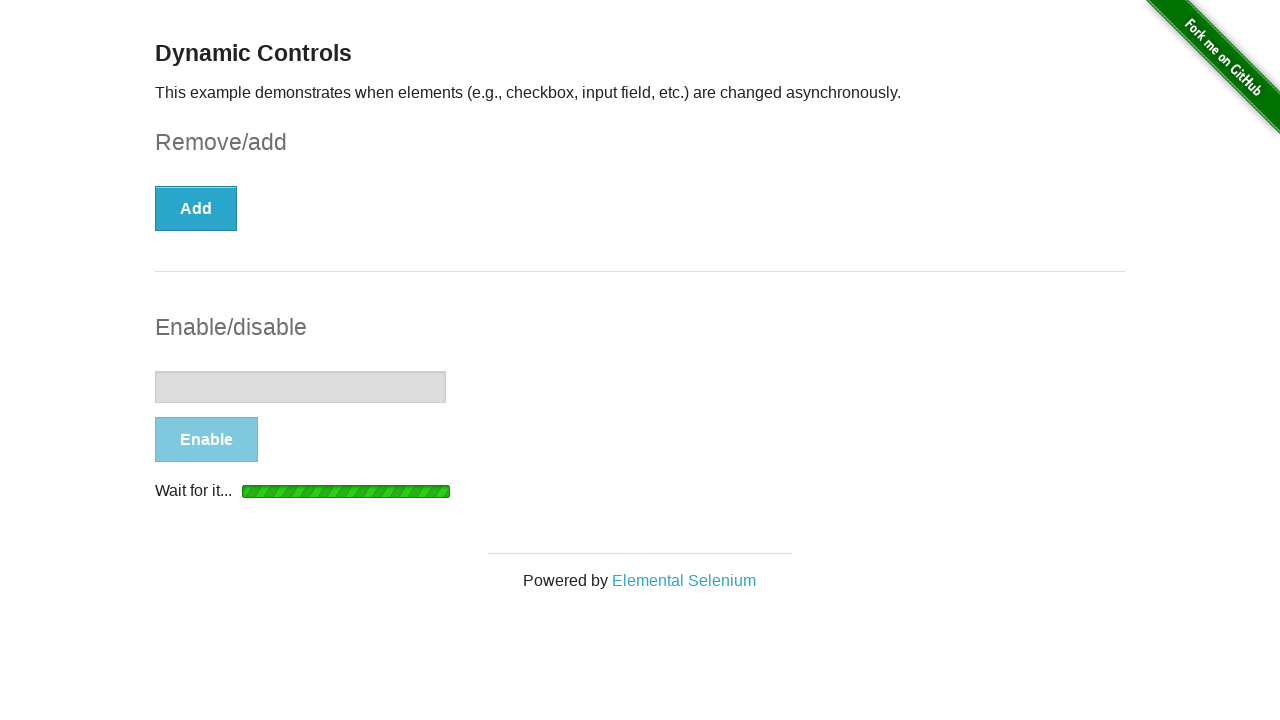

Waited for text input field to become enabled
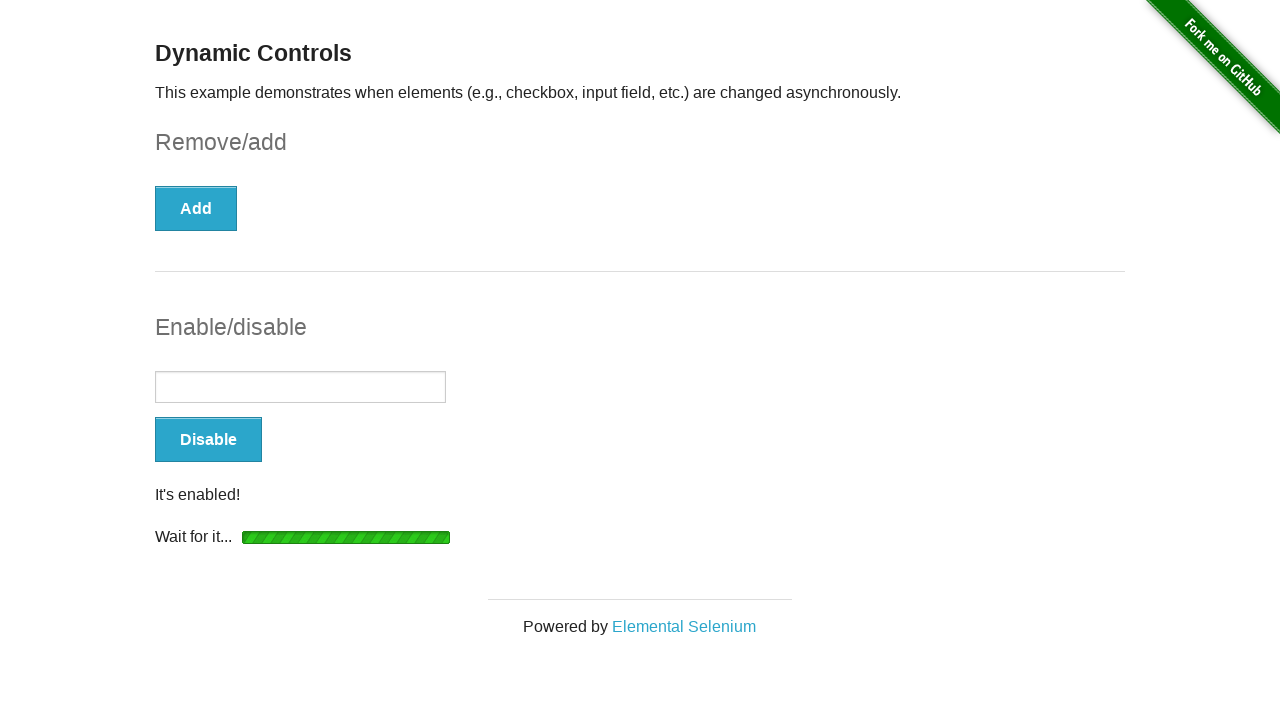

Entered 'batch12_test' into the enabled text field on input[type='text']
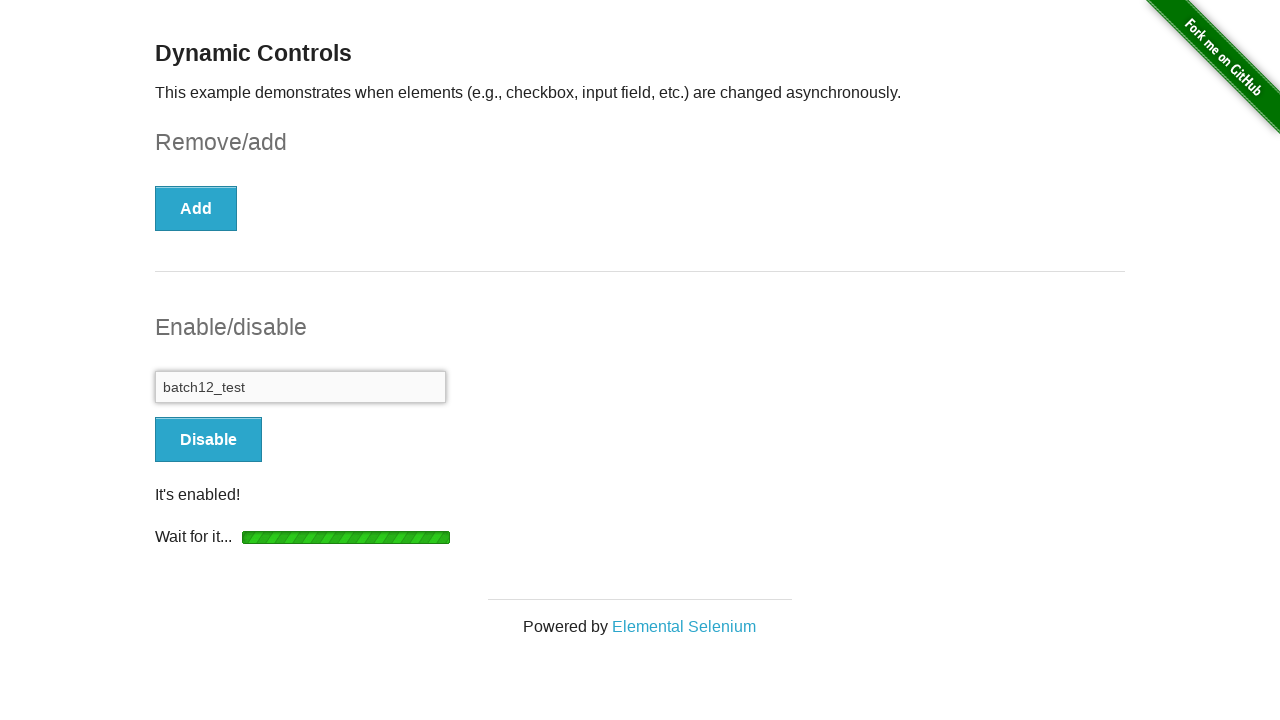

Clicked the Disable button at (208, 440) on button:text('Disable')
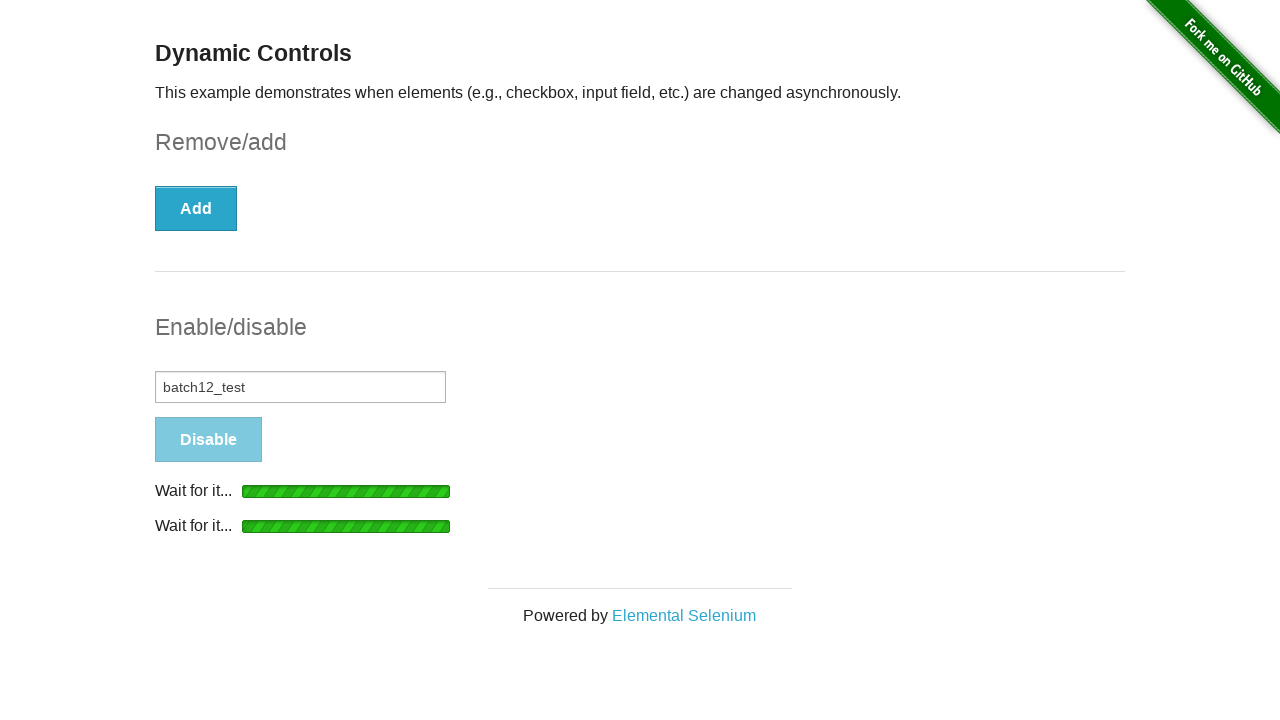

Verified the 'It's disabled!' message appeared, confirming text box is disabled
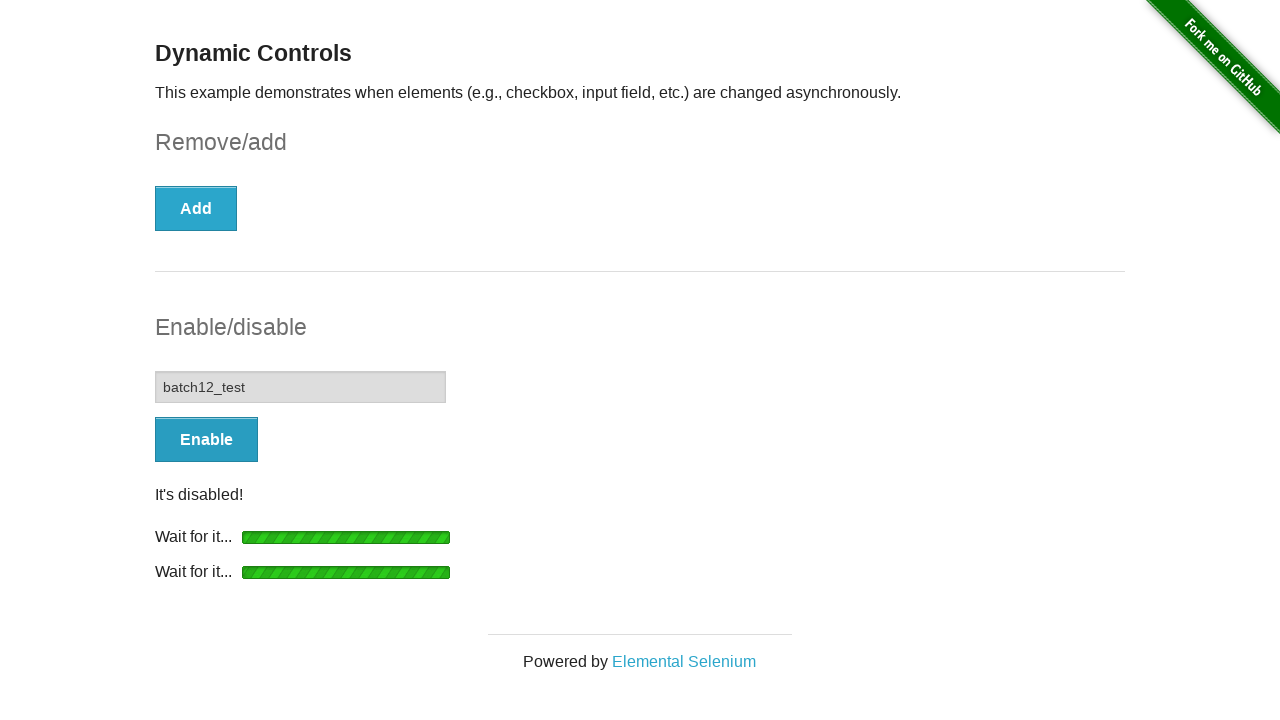

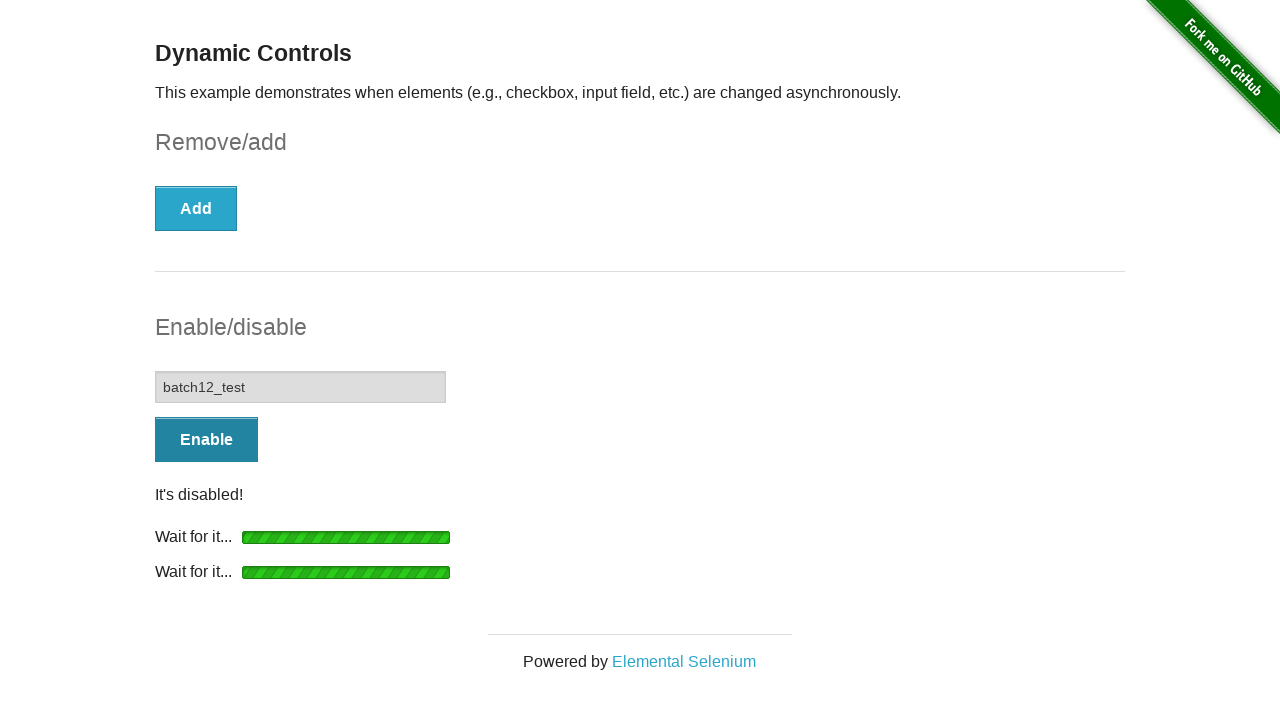